Tests browser navigation by visiting Salesforce, then navigating to GeeksforGeeks, and using browser back button to return to the previous page

Starting URL: https://www.salesforce.com

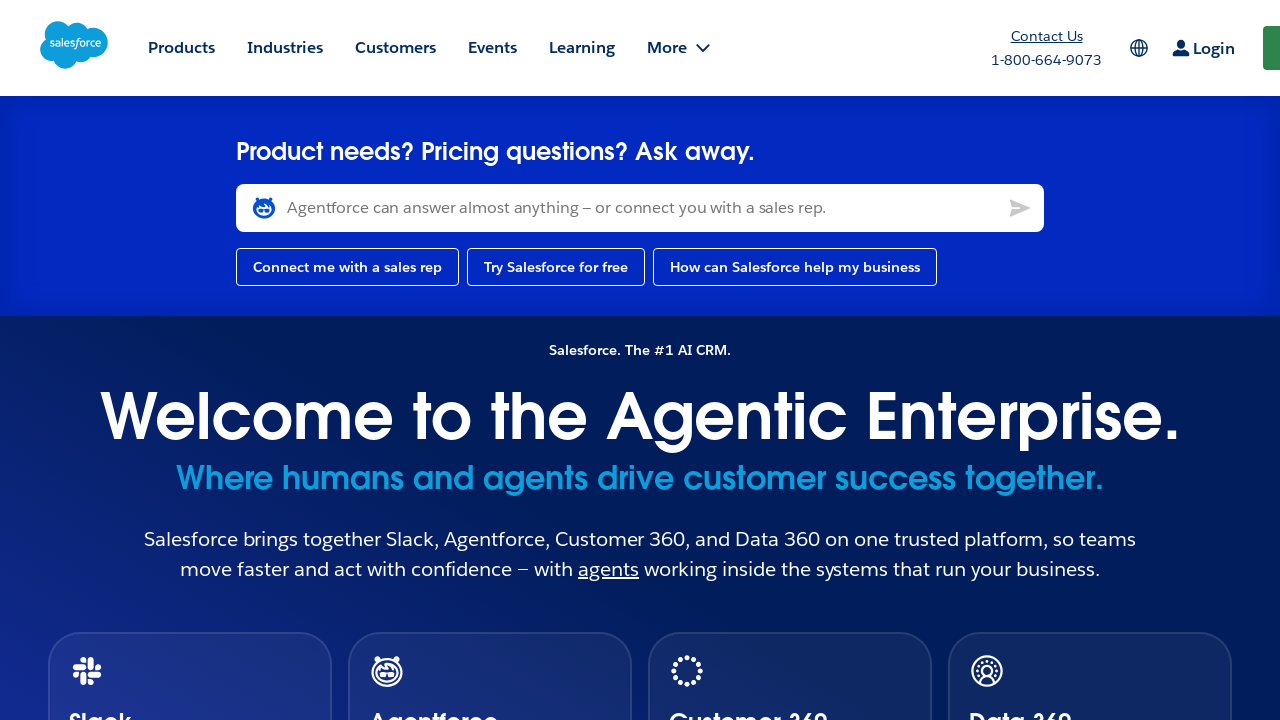

Navigated to GeeksforGeeks website
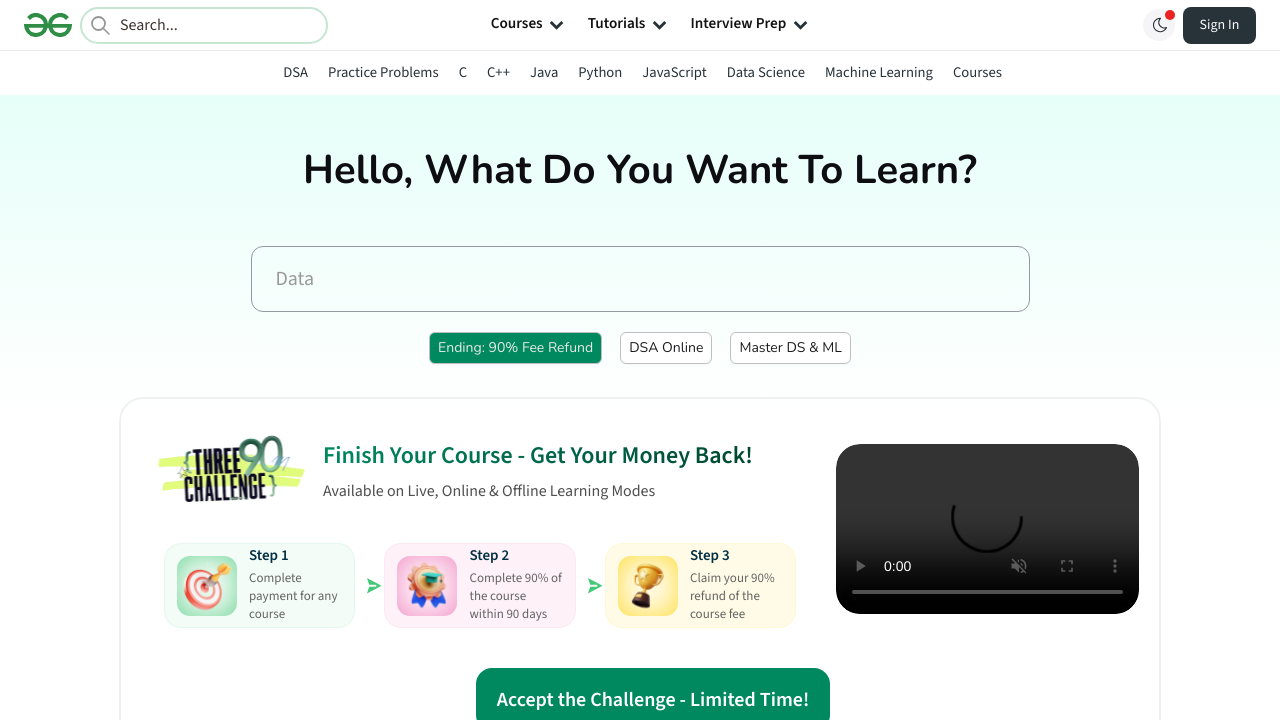

Navigated back to previous page (Salesforce)
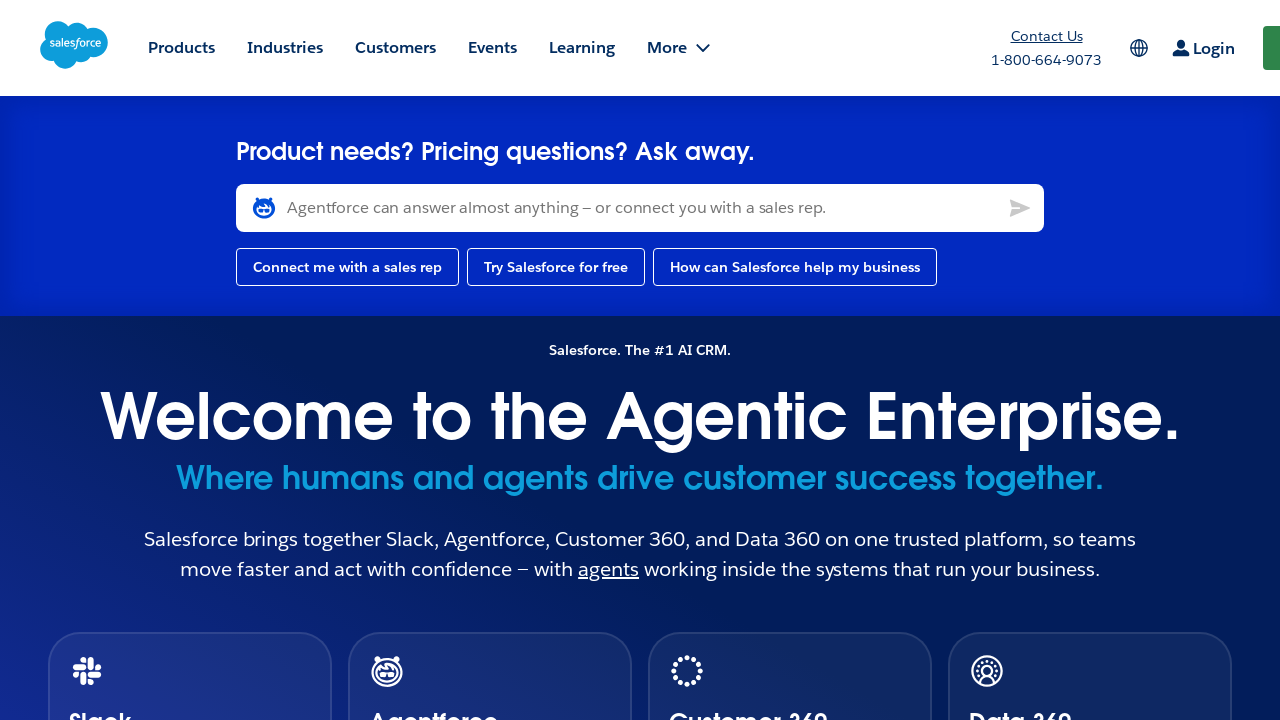

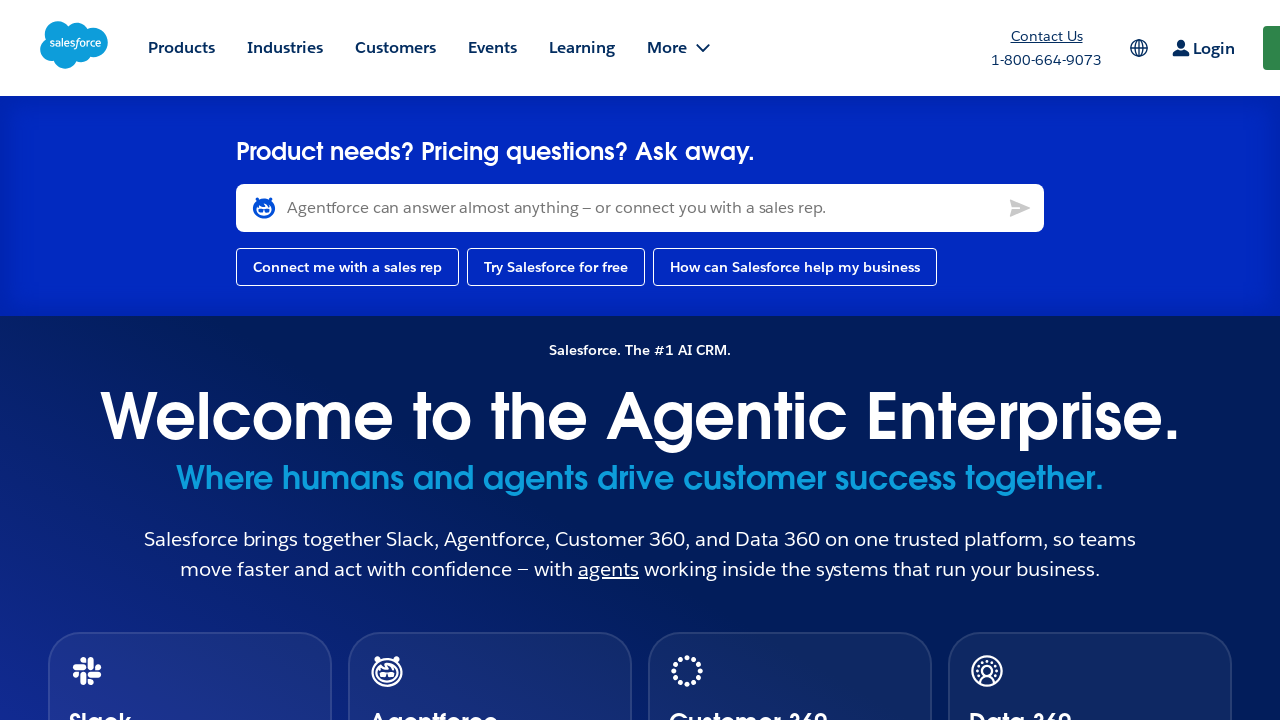